Navigates to Demoblaze homepage, clicks on the first product, and adds it to the shopping cart

Starting URL: https://www.demoblaze.com

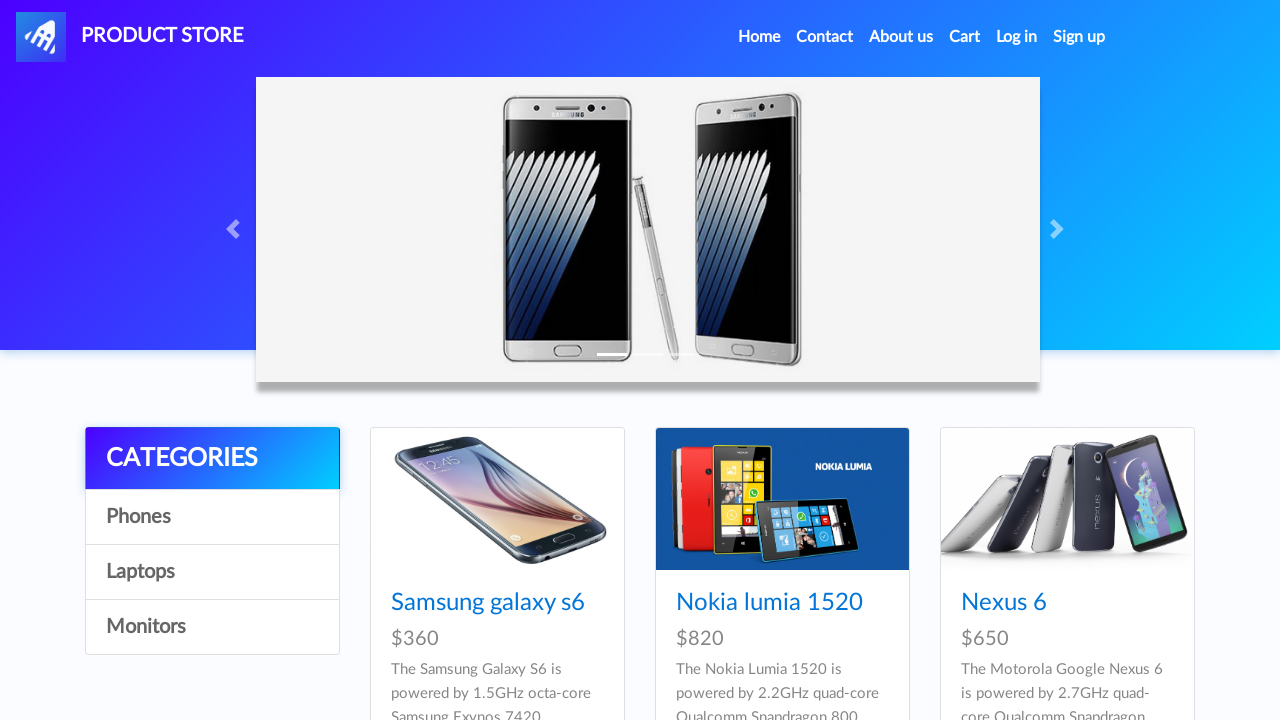

Waited for products to load on Demoblaze homepage
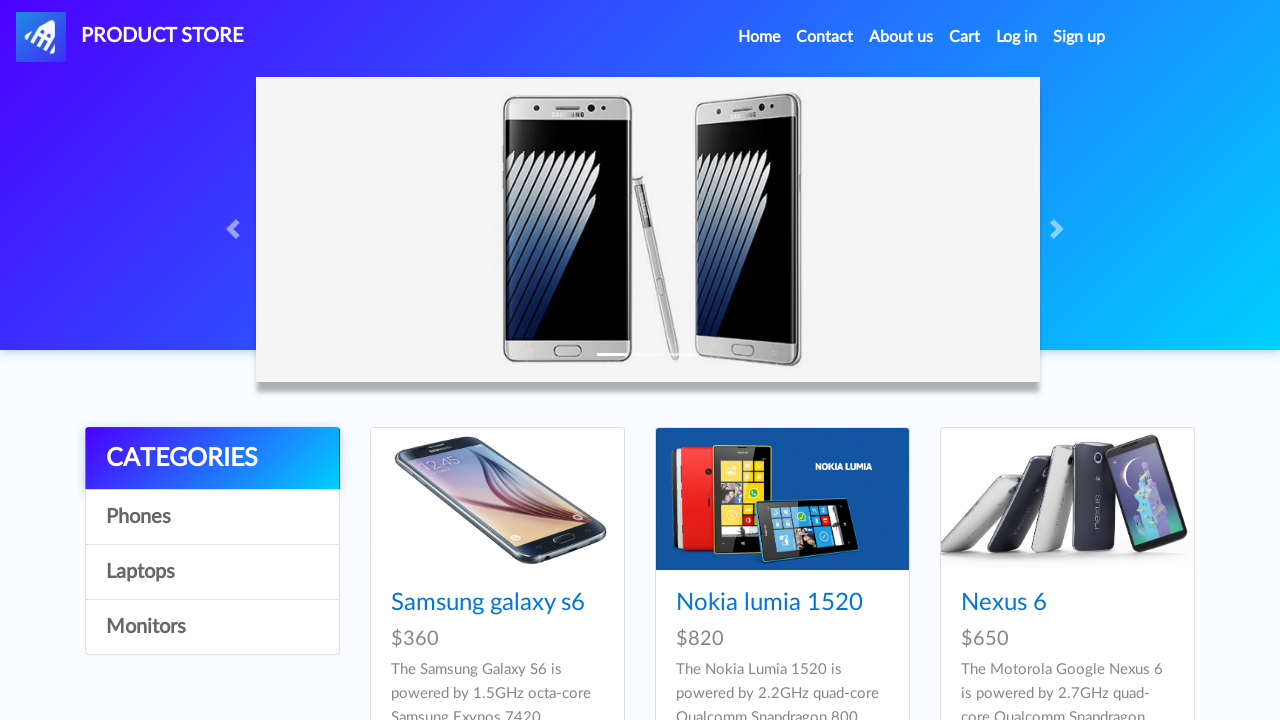

Clicked on the first product at (488, 603) on .card-title a >> nth=0
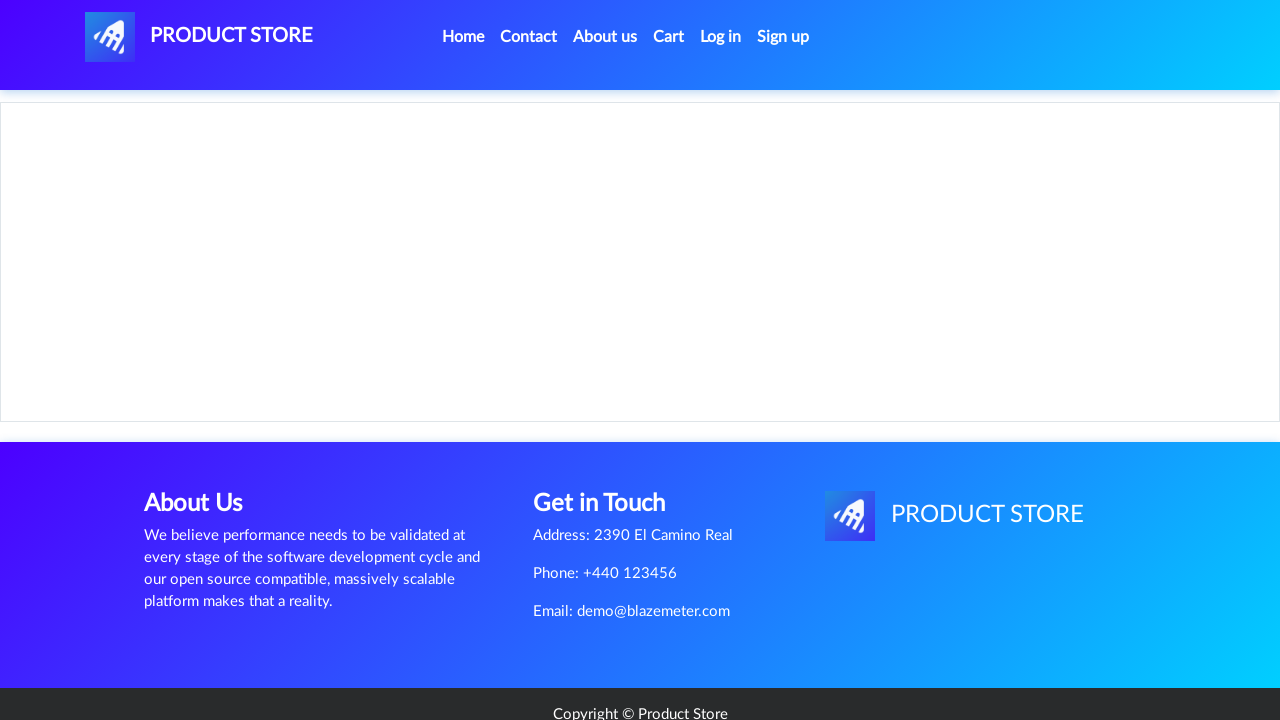

Product page loaded successfully
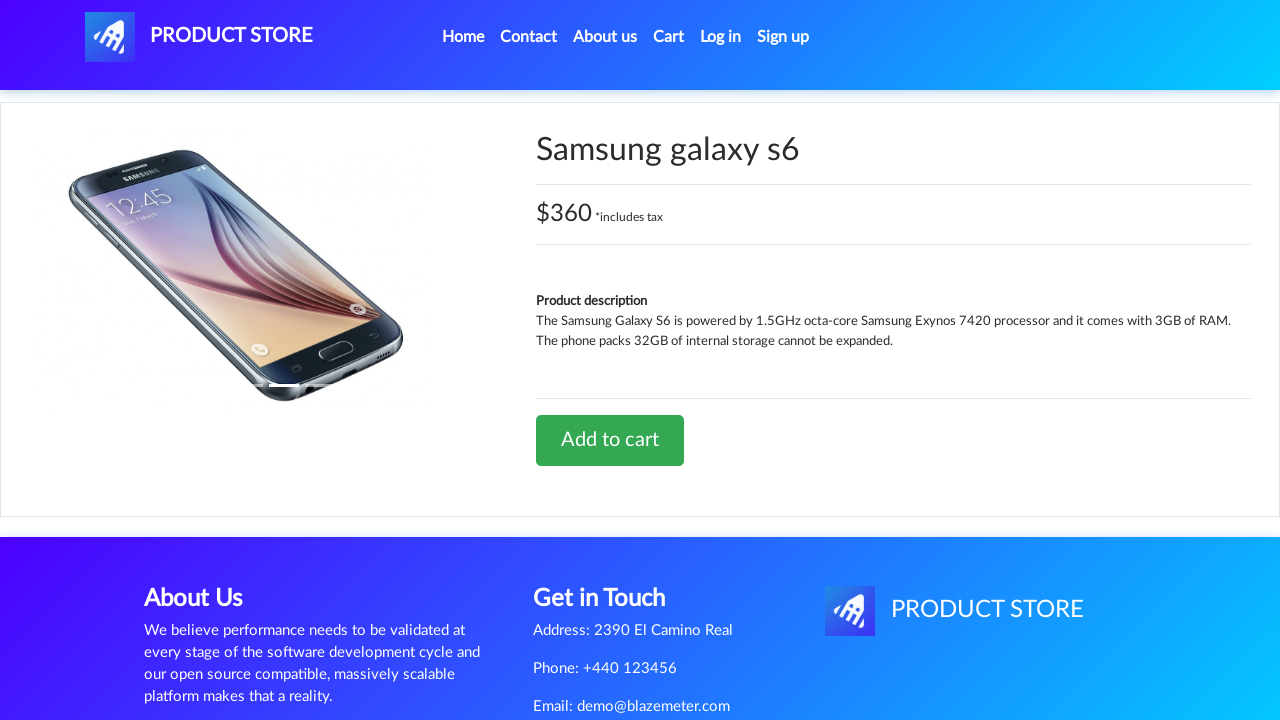

Clicked 'Add to cart' button at (610, 440) on a:has-text('Add to cart')
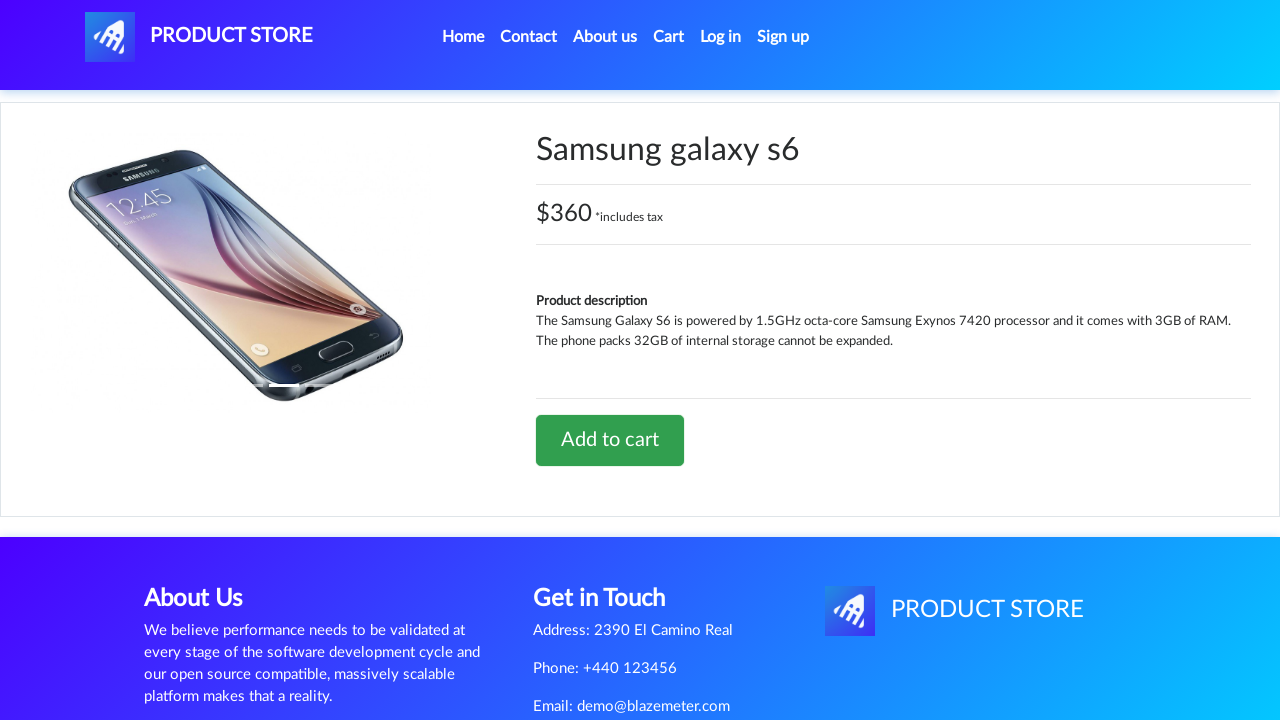

Set up dialog handler to accept confirmation alert
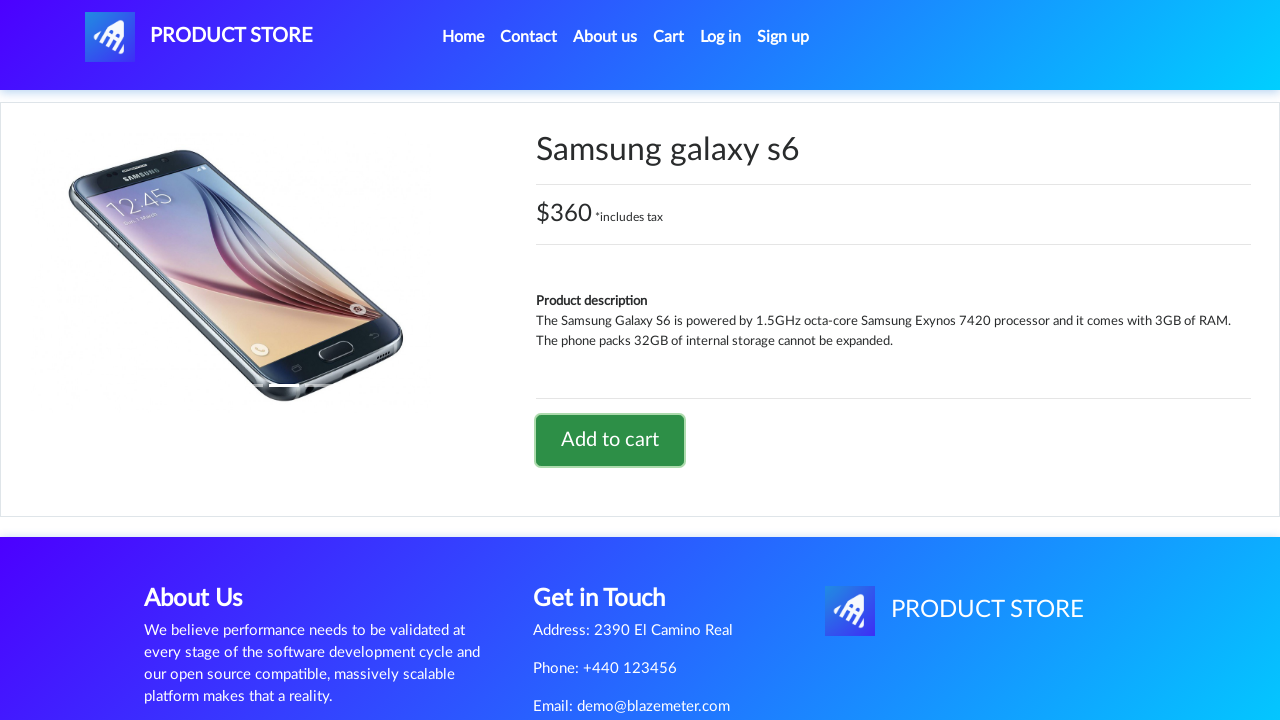

Waited for alert confirmation to process
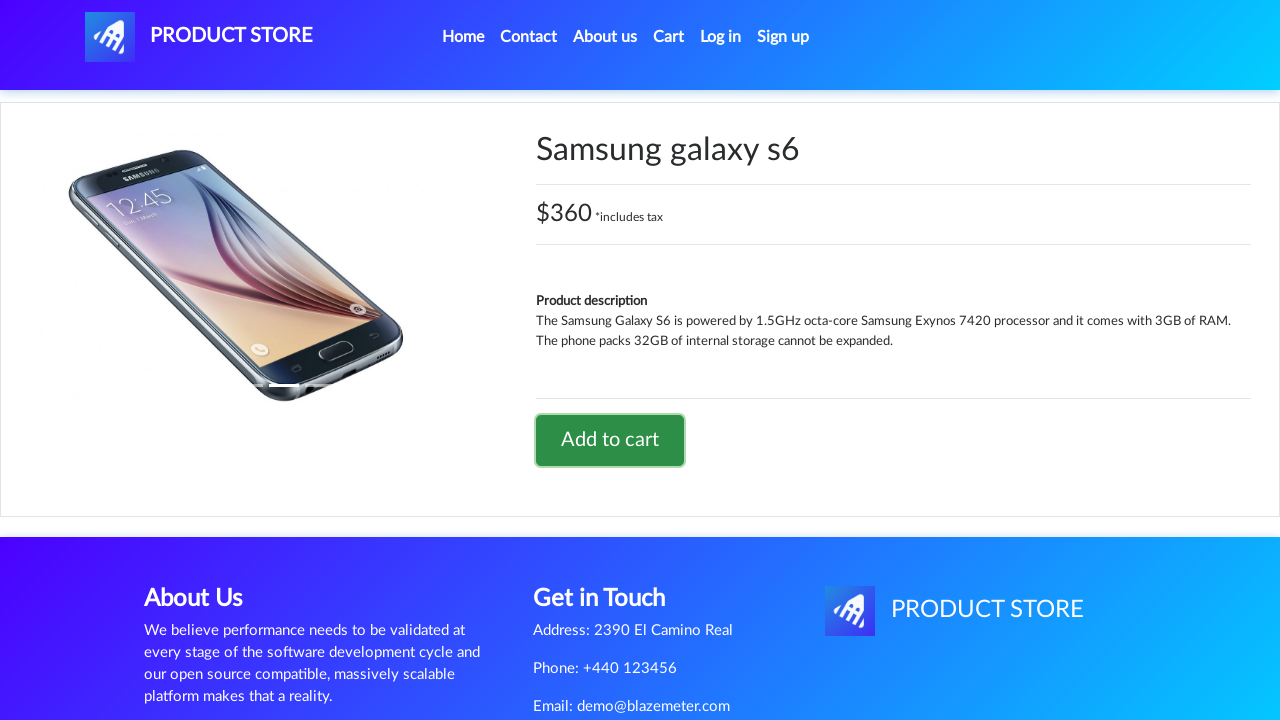

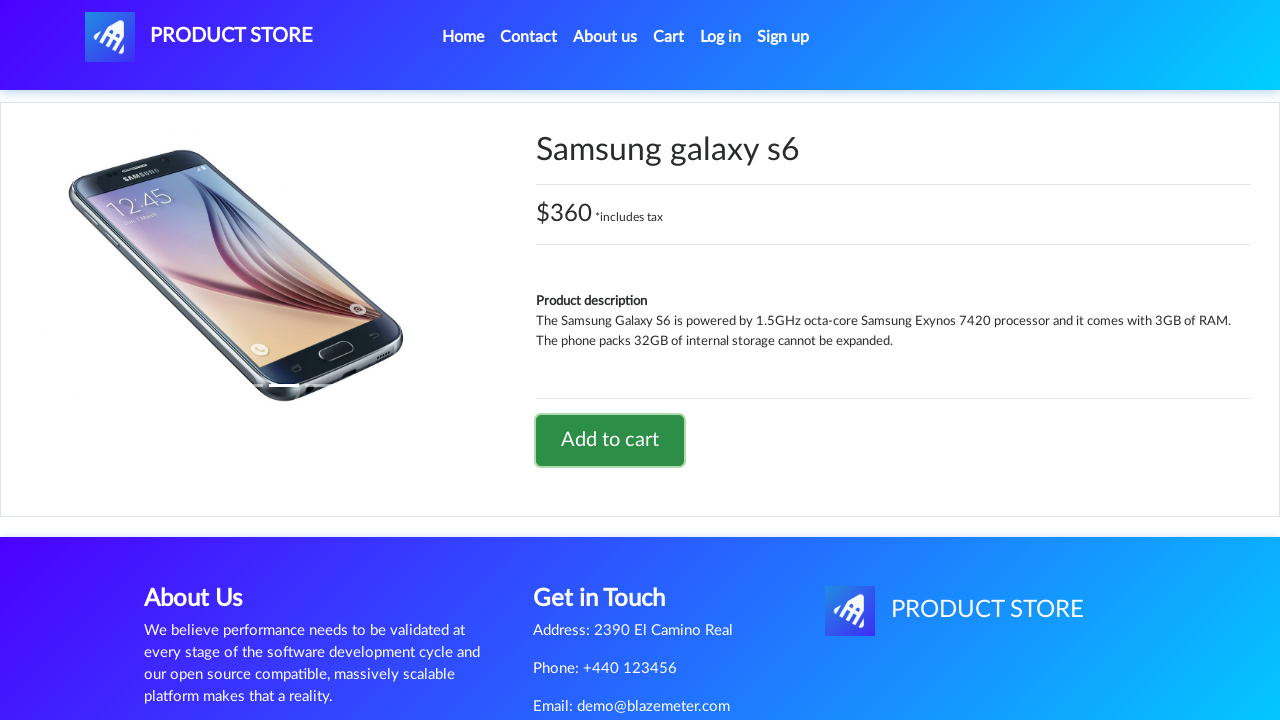